Tests adding a new todo item to a sample todo application by entering text in the input field and verifying it appears in the list

Starting URL: https://lambdatest.github.io/sample-todo-app/

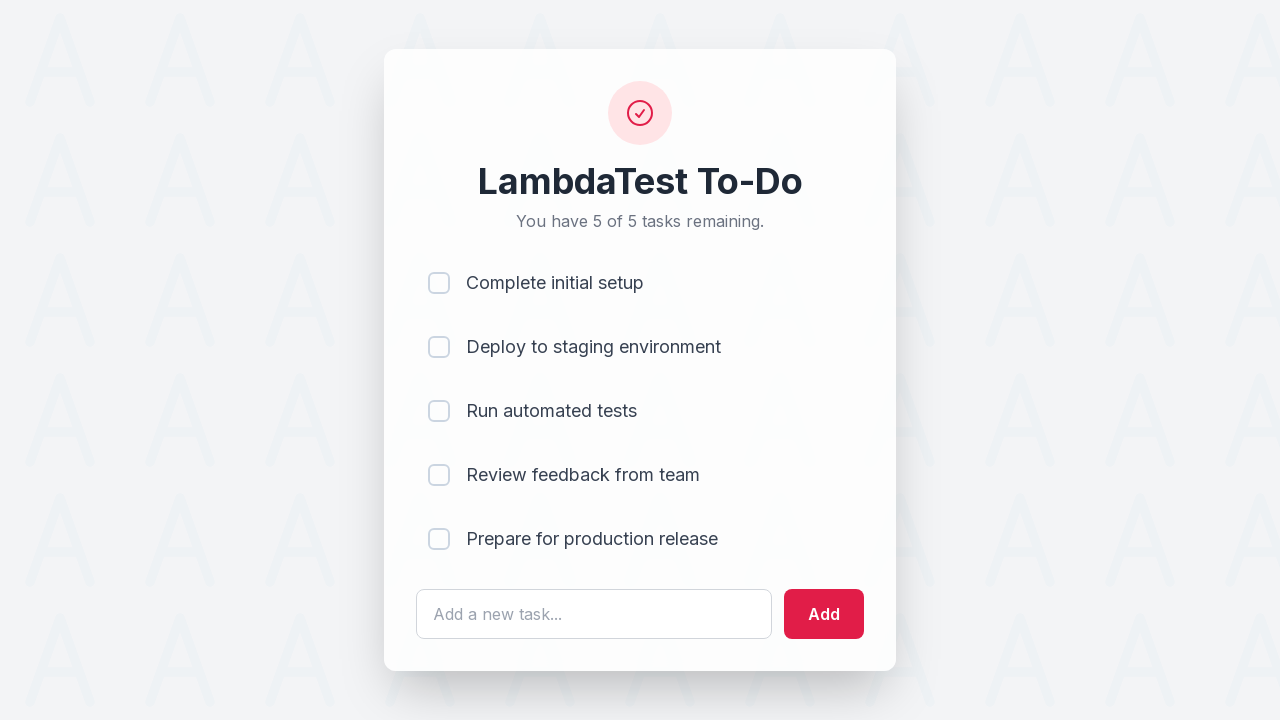

Filled todo input field with 'Learn more' on #sampletodotext
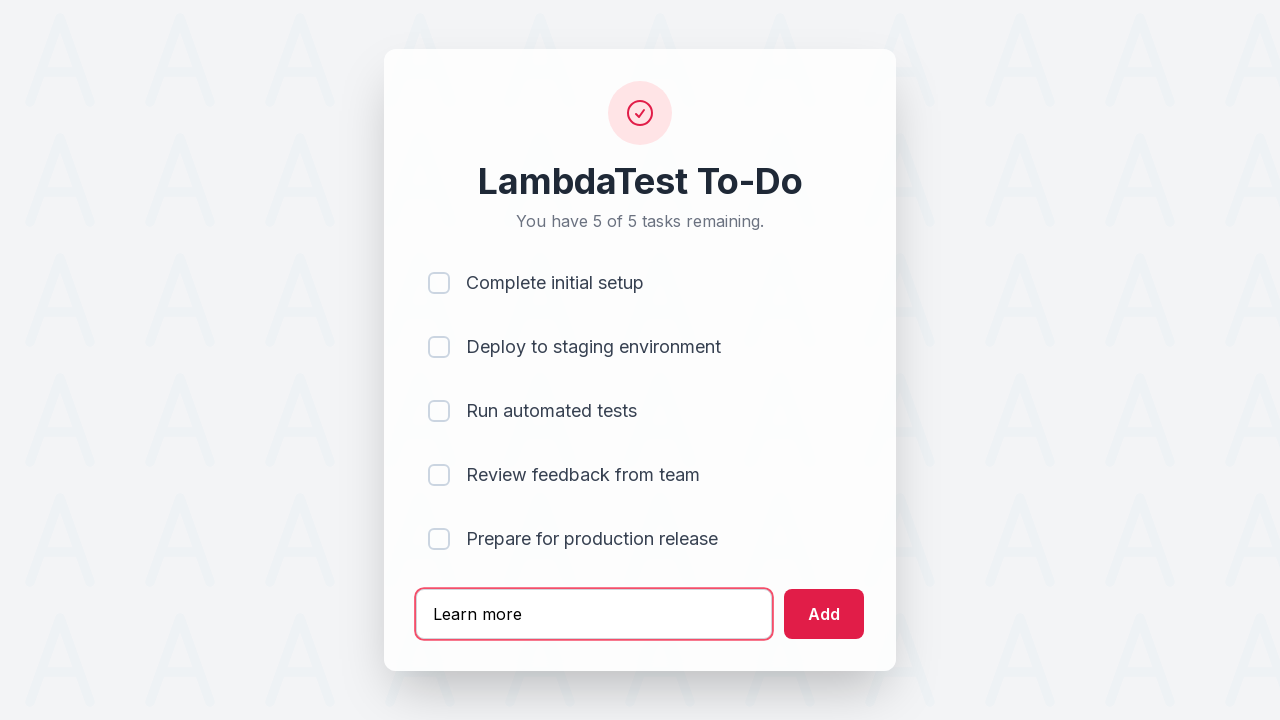

Pressed Enter to add new todo item on #sampletodotext
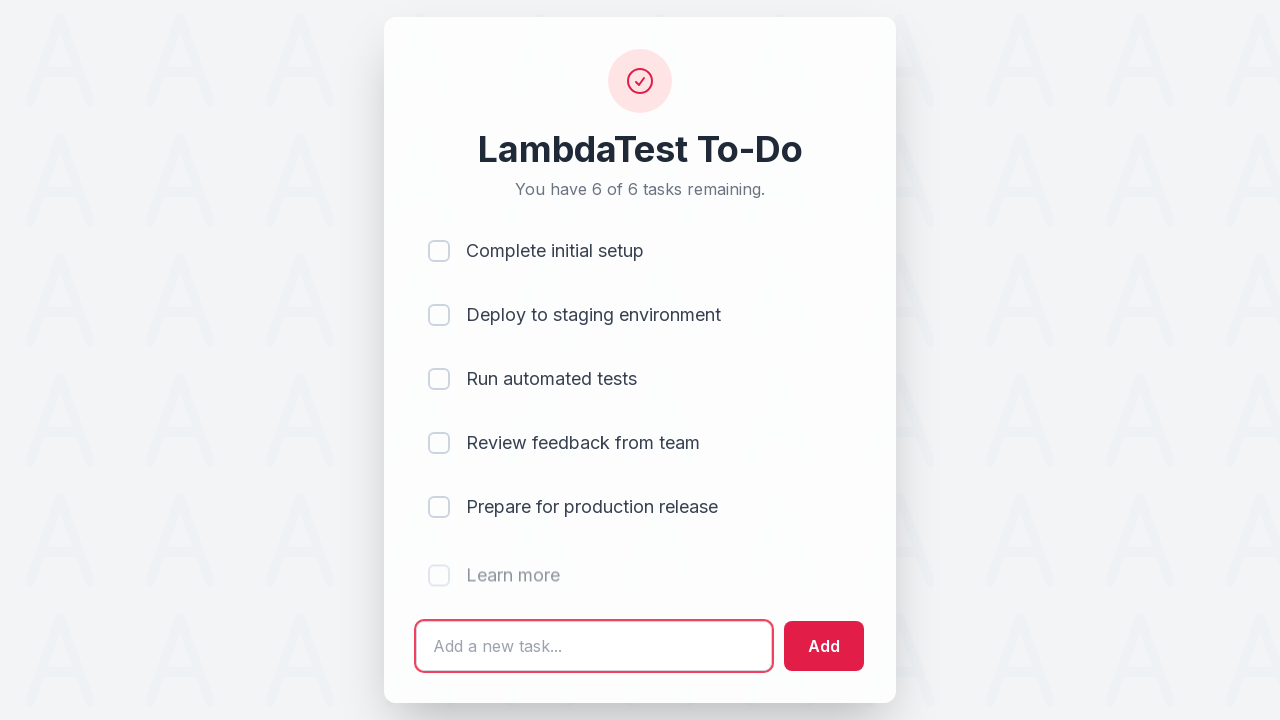

Verified new todo item appeared in the list
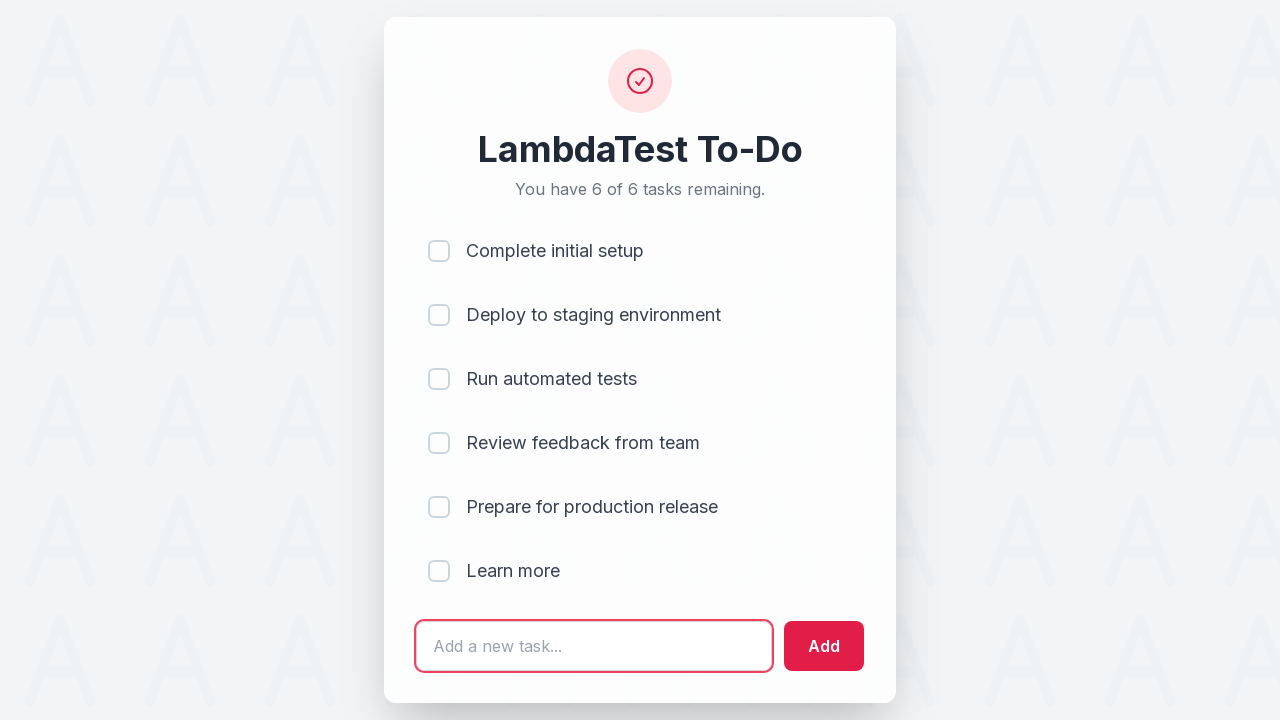

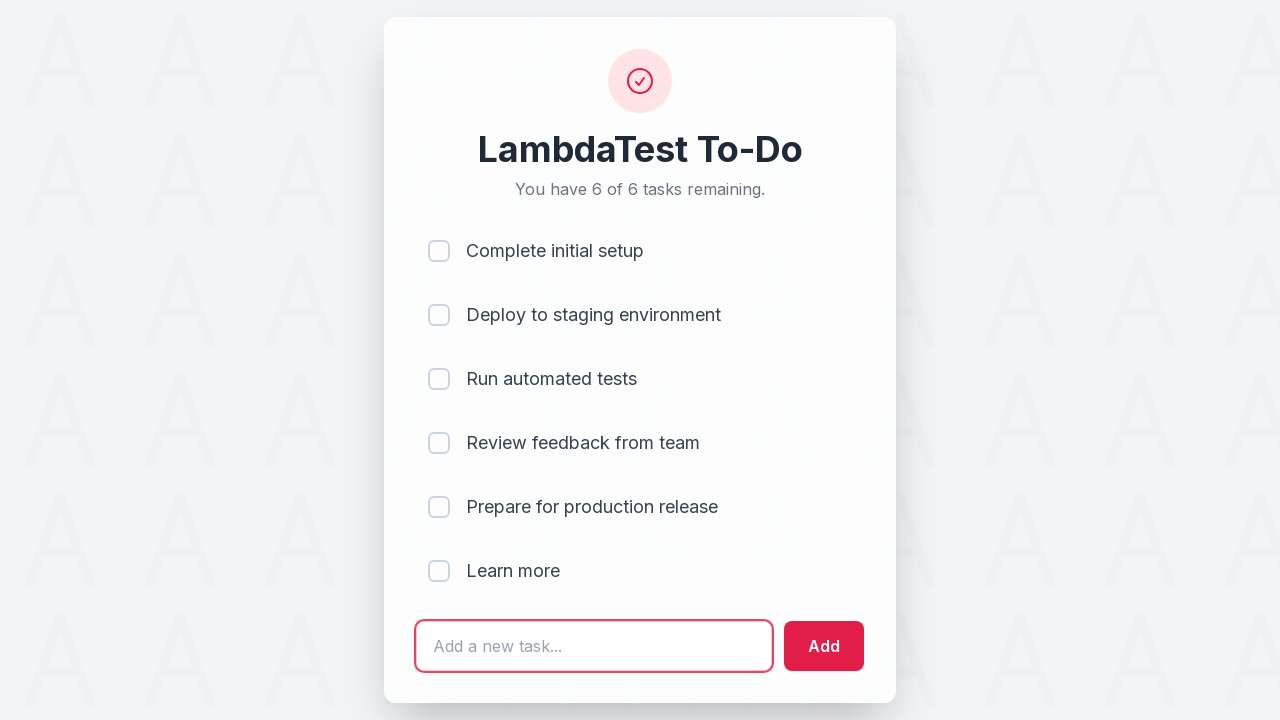